Tests radio button functionality on jQuery UI demo page by switching to an iframe and clicking on a radio button option

Starting URL: https://jqueryui.com/checkboxradio/

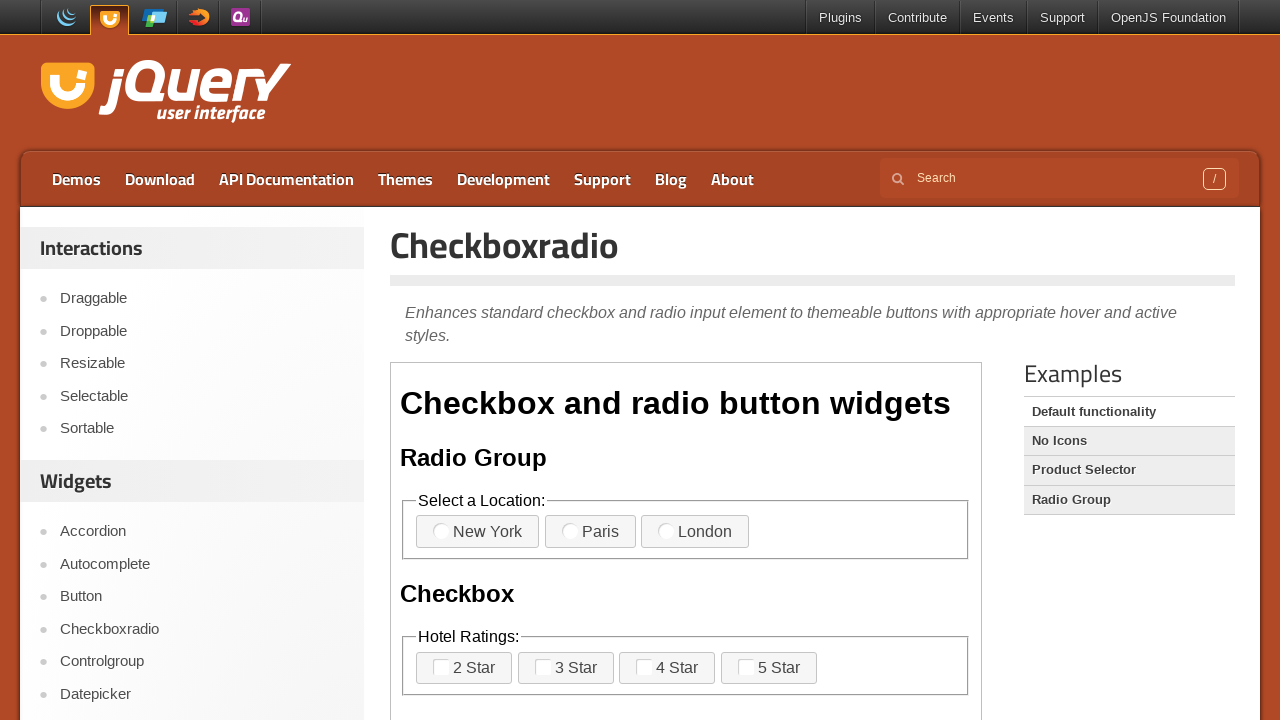

Located demo iframe on jQuery UI checkboxradio page
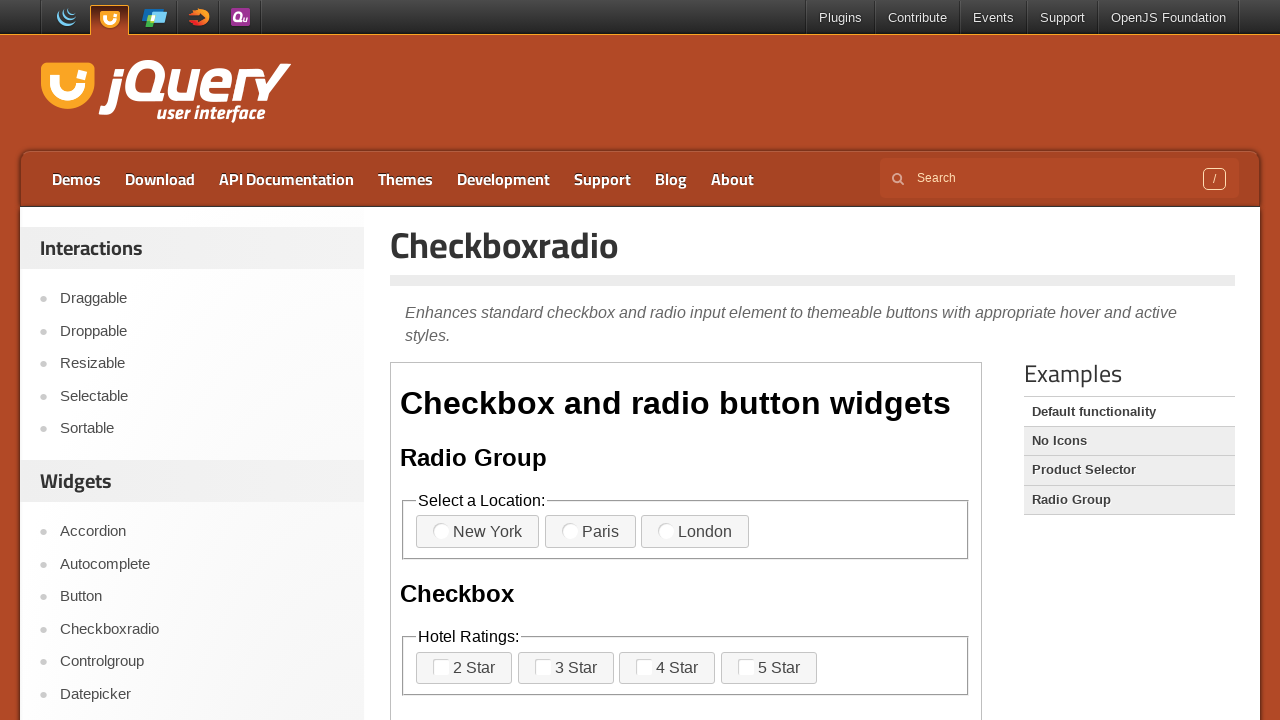

Clicked first radio button (New York option) in iframe at (451, 532) on iframe.demo-frame >> internal:control=enter-frame >> (//span[@class='ui-checkbox
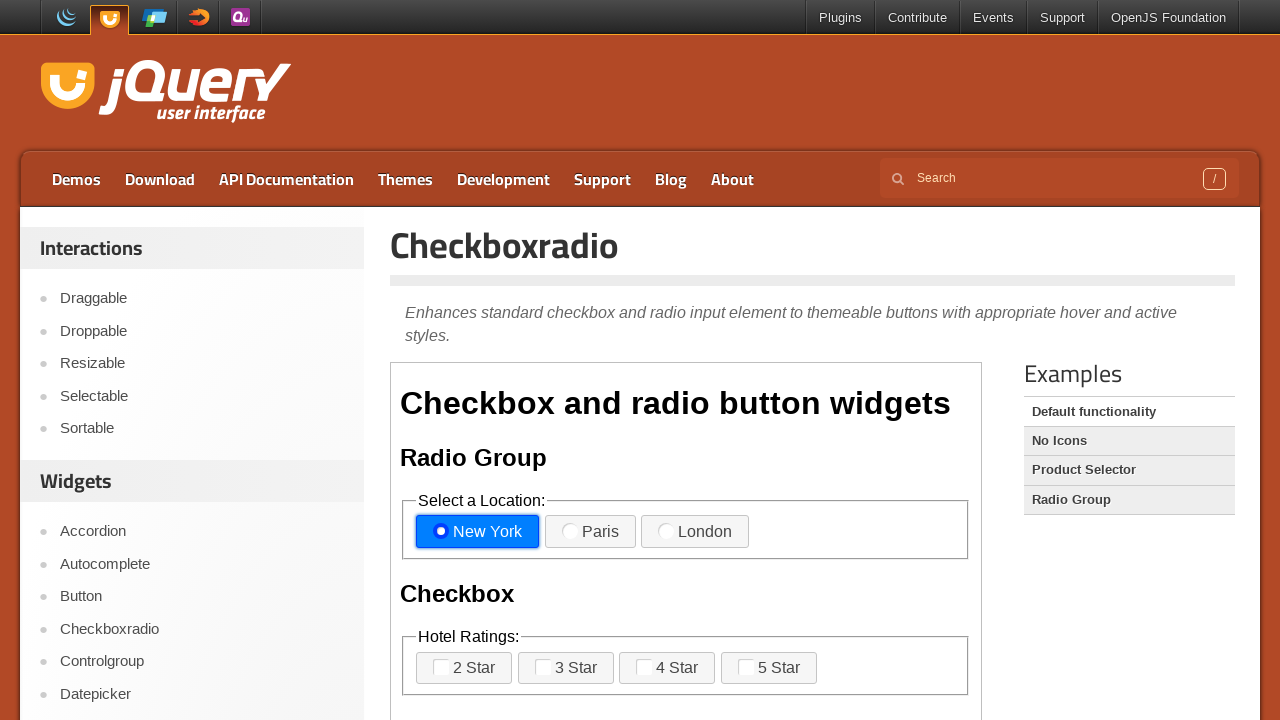

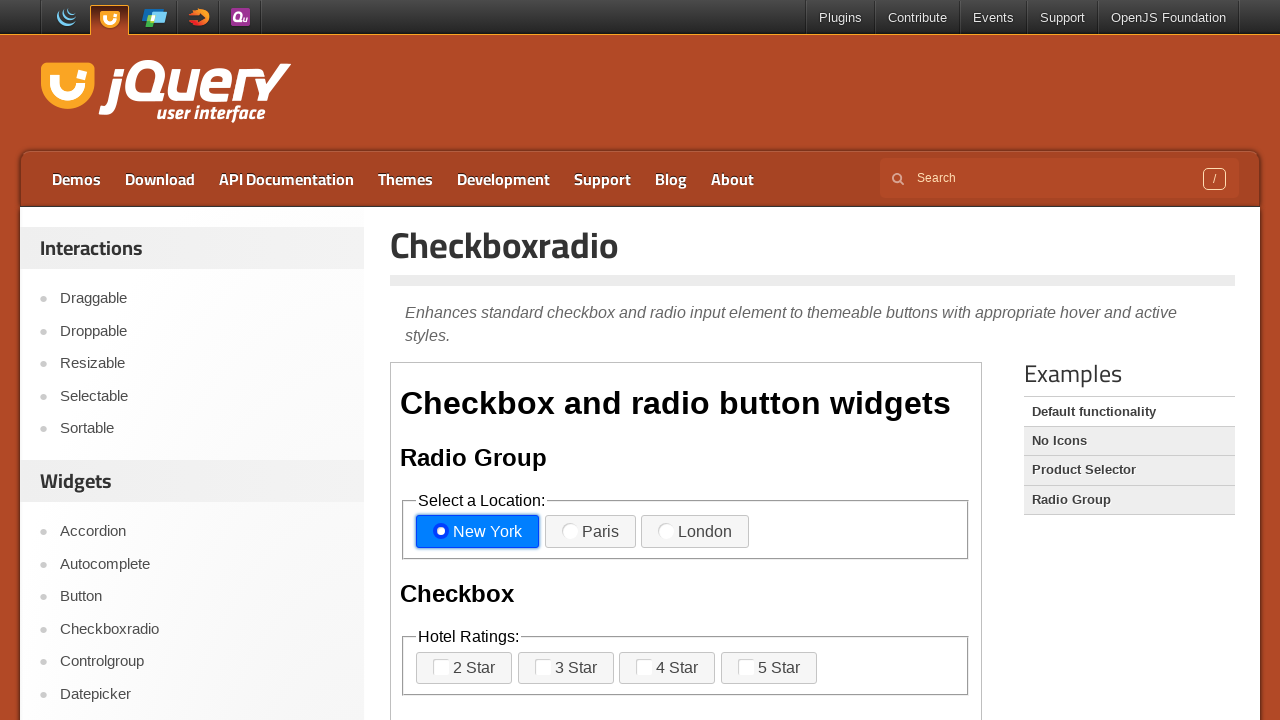